Tests JavaScript prompt alert functionality by clicking a button to trigger a prompt, entering text into the prompt, and accepting it.

Starting URL: https://demoqa.com/alerts

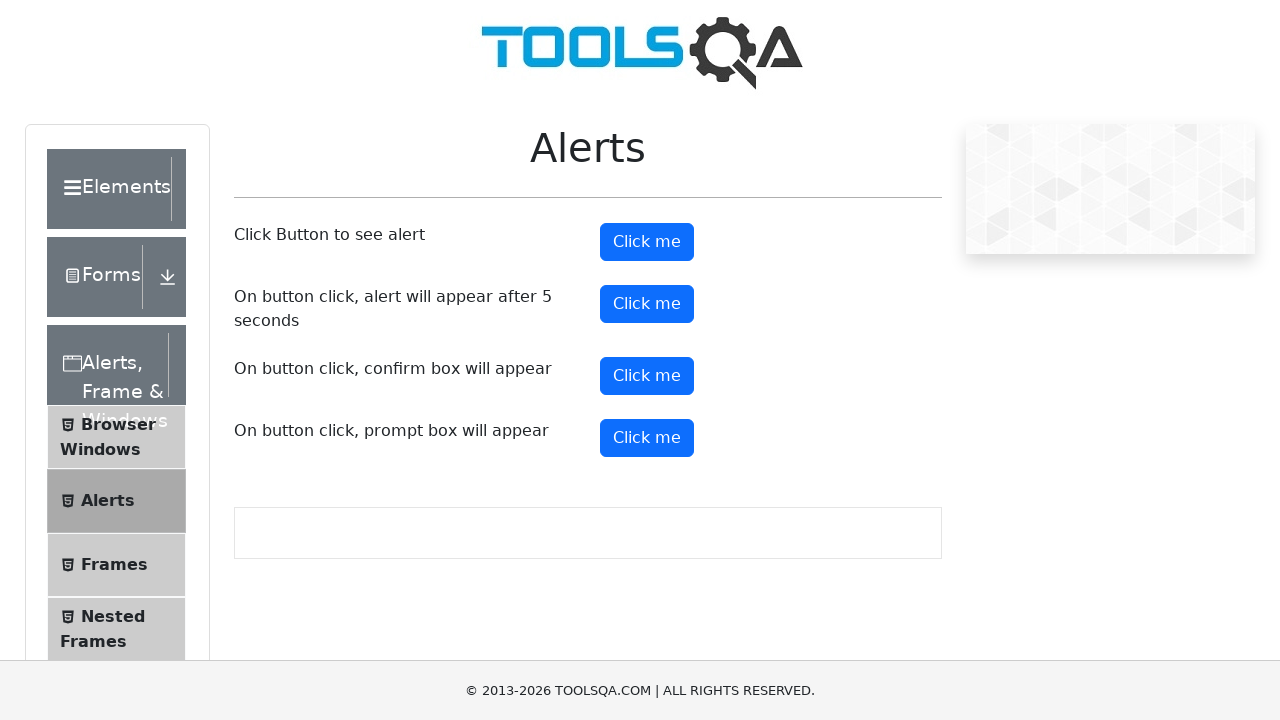

Clicked prompt button to trigger alert dialog at (647, 438) on #promtButton
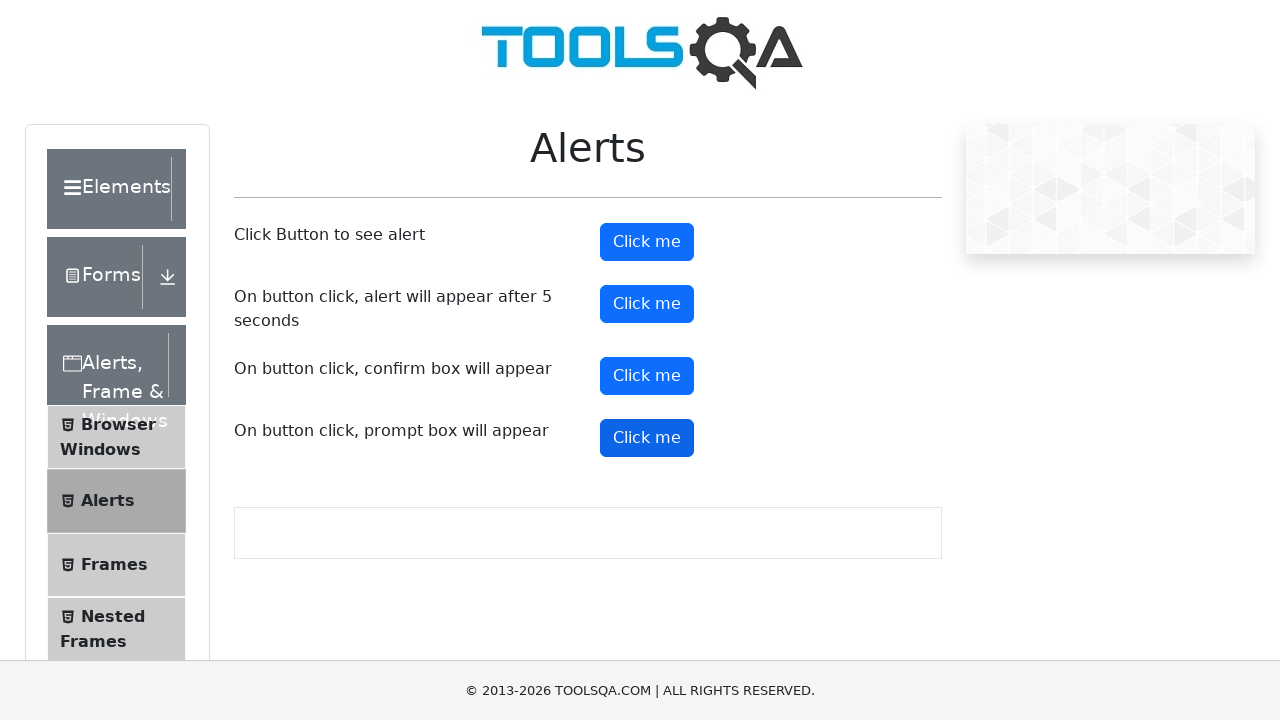

Set up dialog event listener to handle prompt
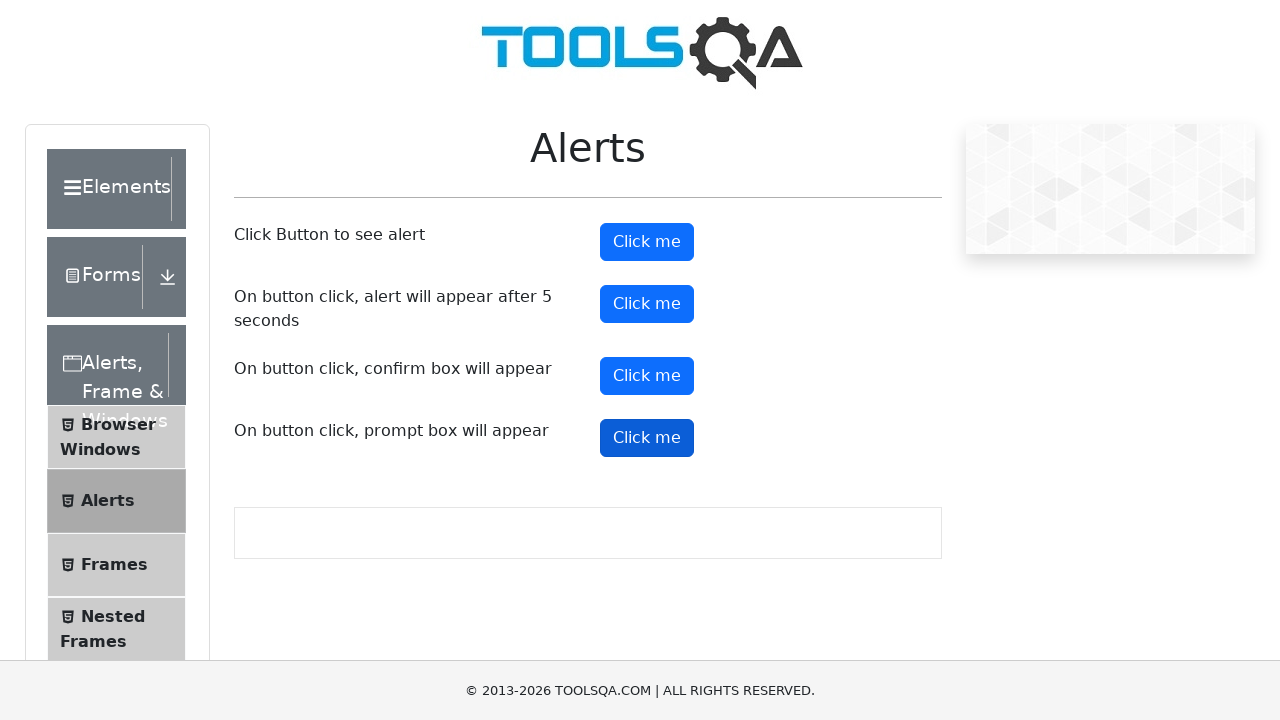

Clicked prompt button again to trigger dialog with listener active at (647, 438) on #promtButton
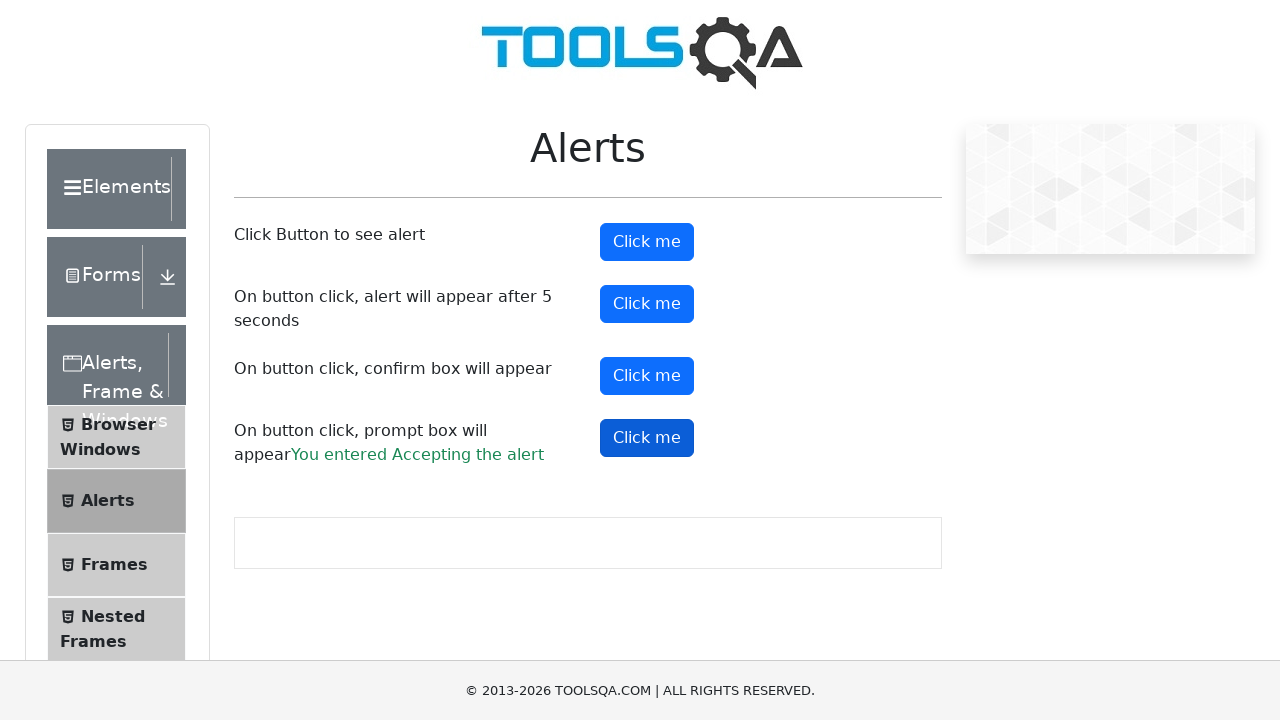

Waited for dialog to be processed
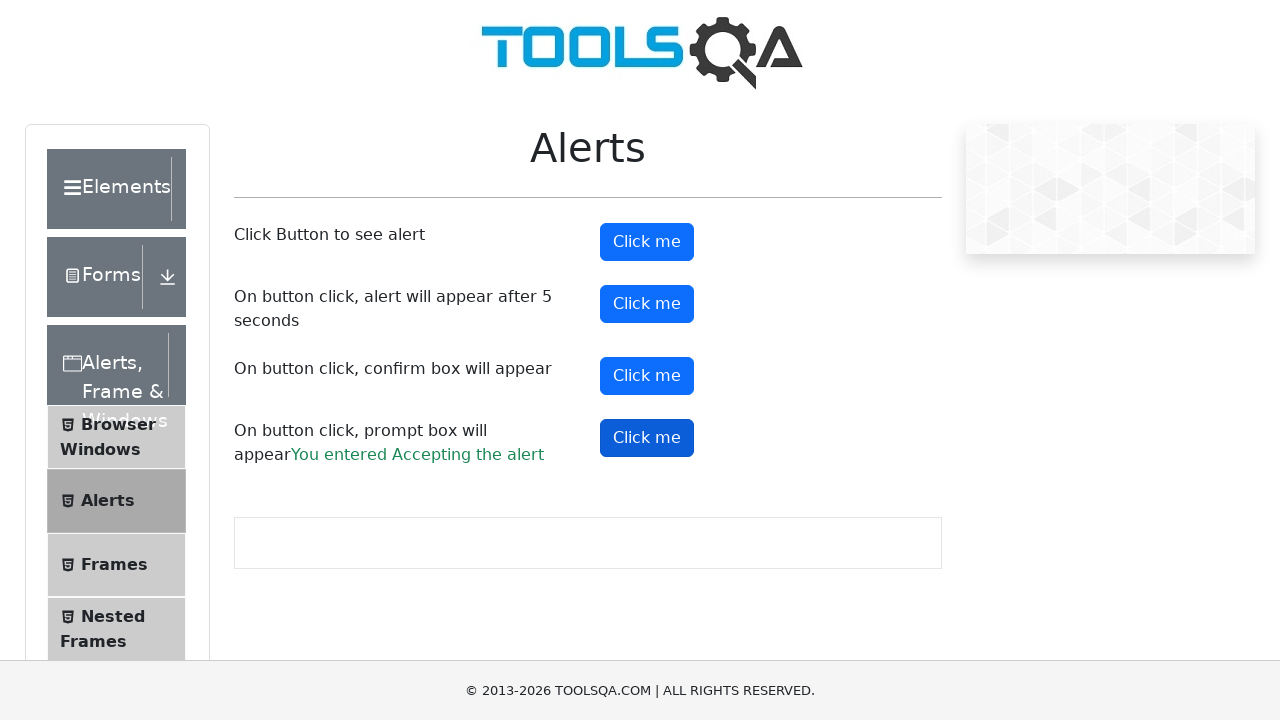

Verified prompt button is present on page after dialog acceptance
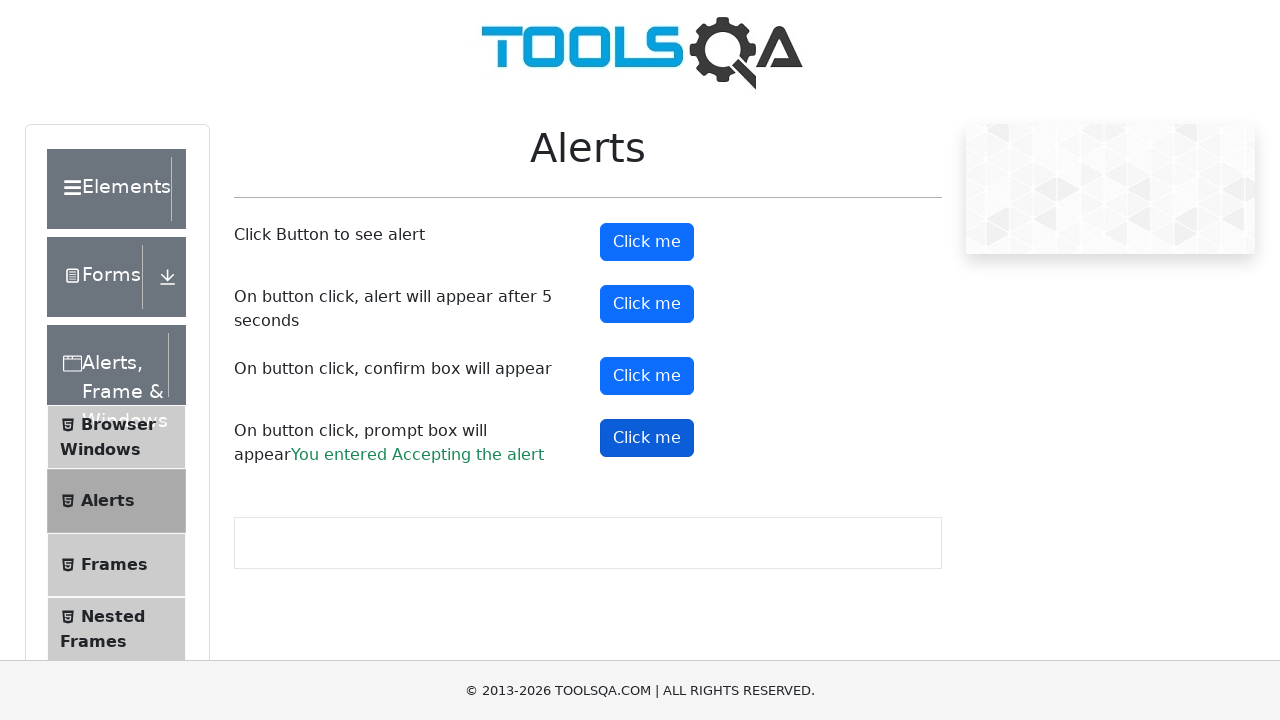

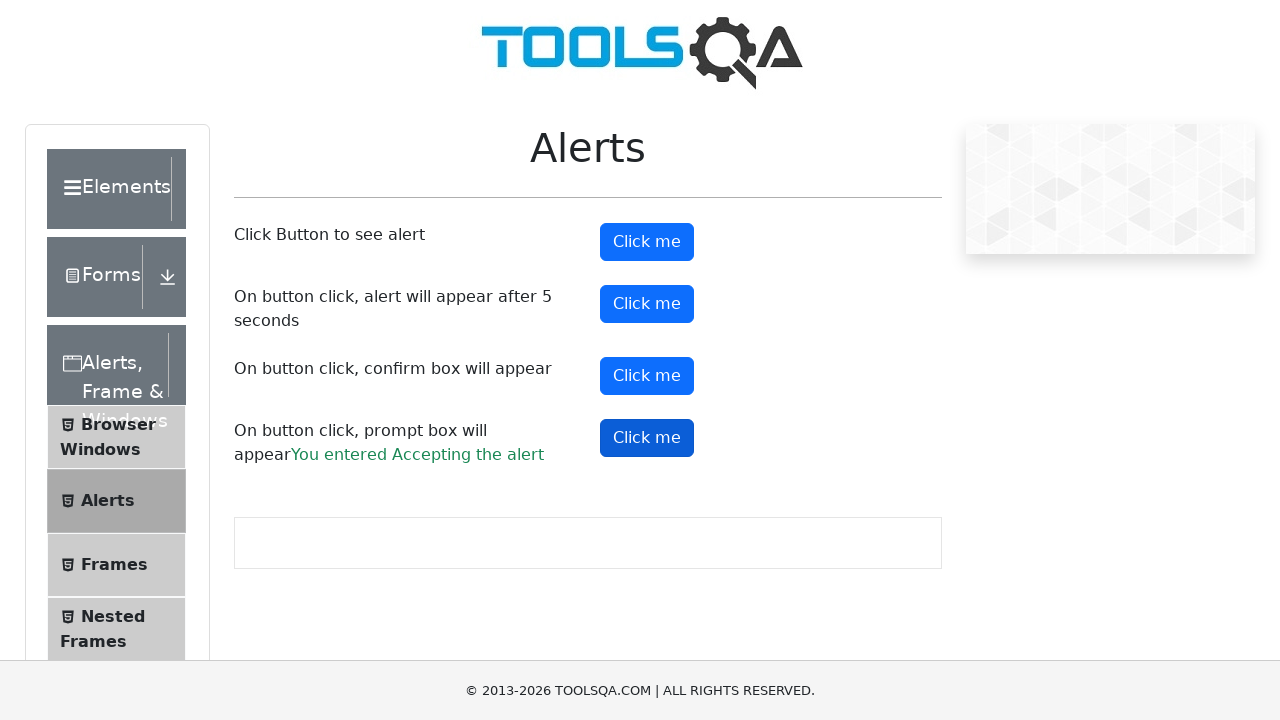